Tests the category section on automationexercise.com by locating category elements and verifying that exactly 3 category panels are present

Starting URL: https://www.automationexercise.com/

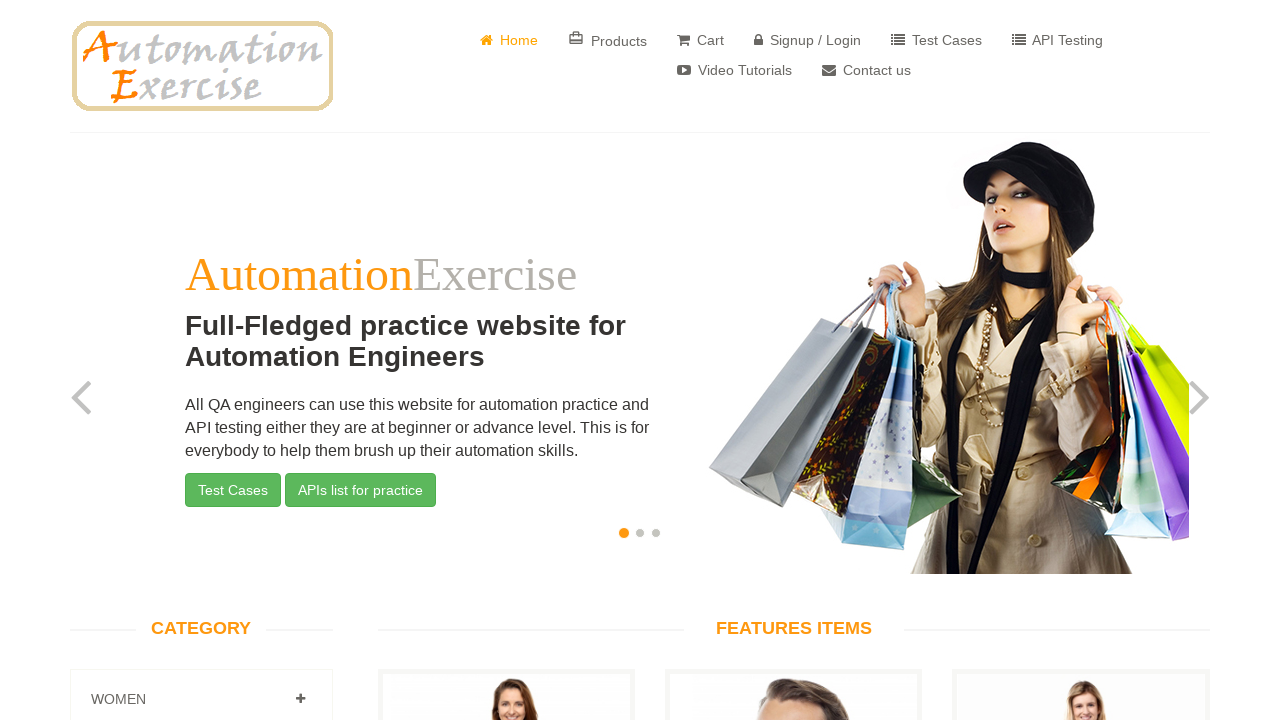

Waited for category section (accordian) to be visible
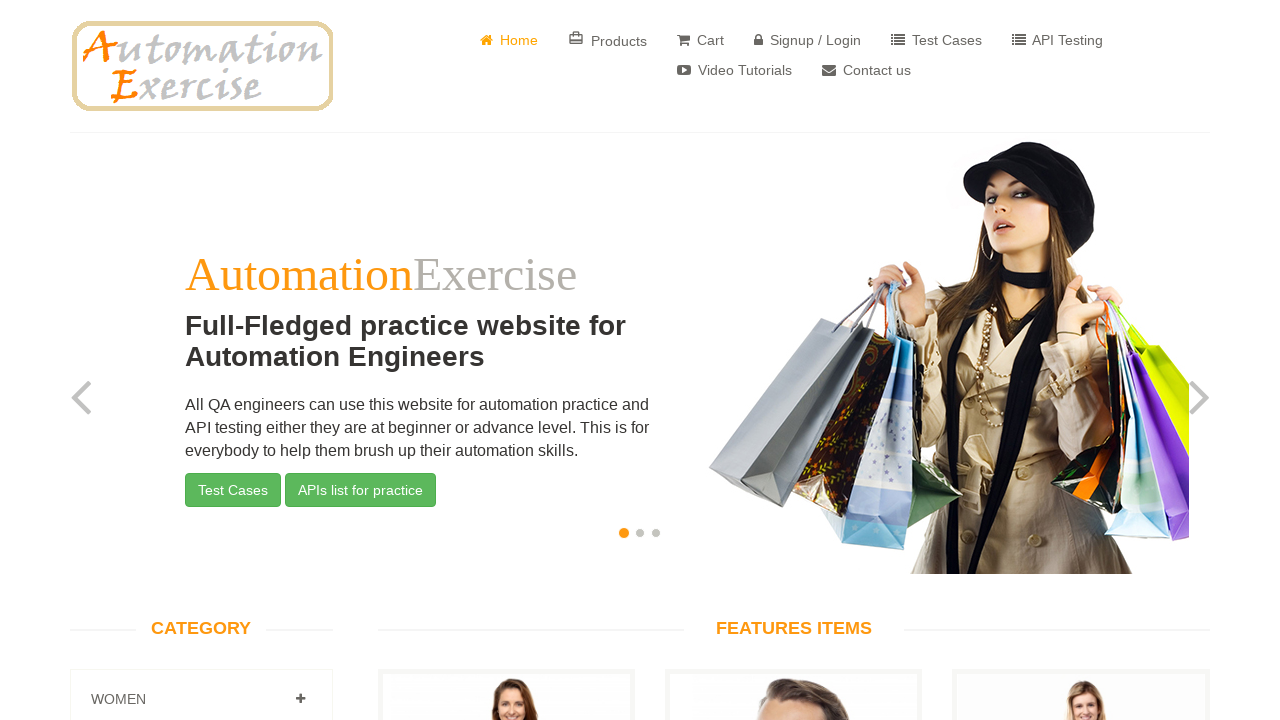

Located all category panel heading elements
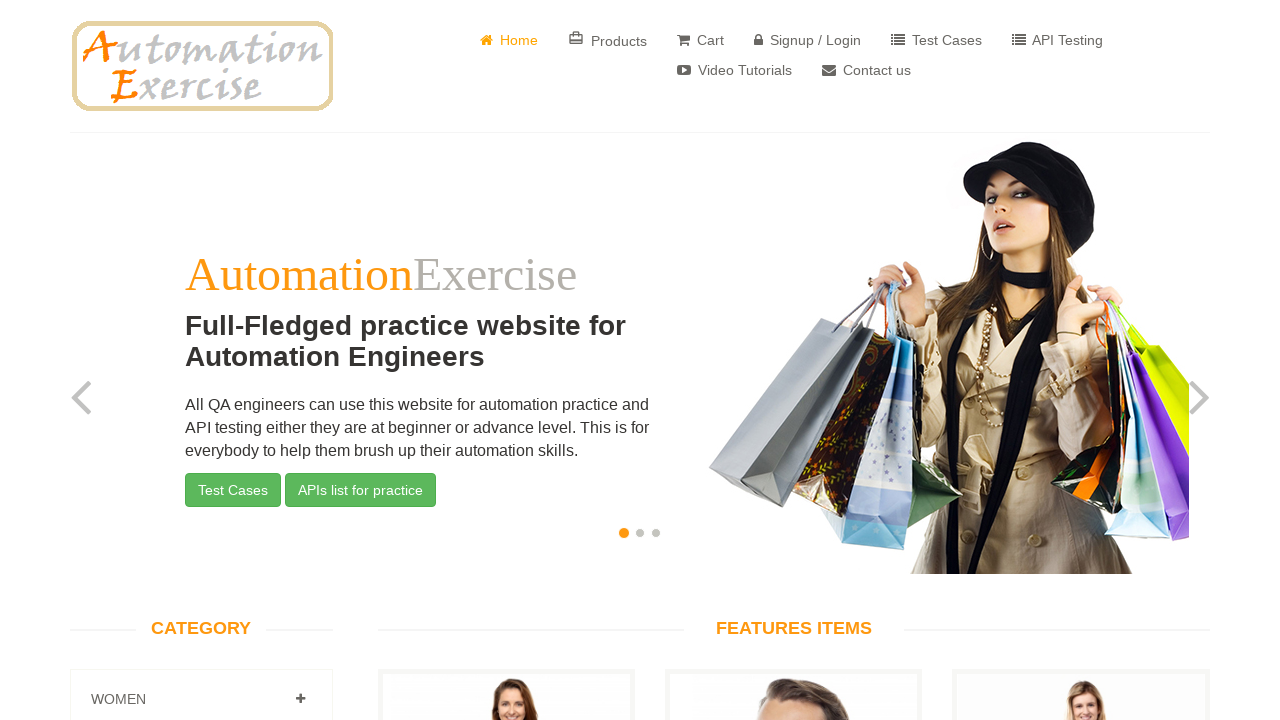

Verified that exactly 3 category panels are present
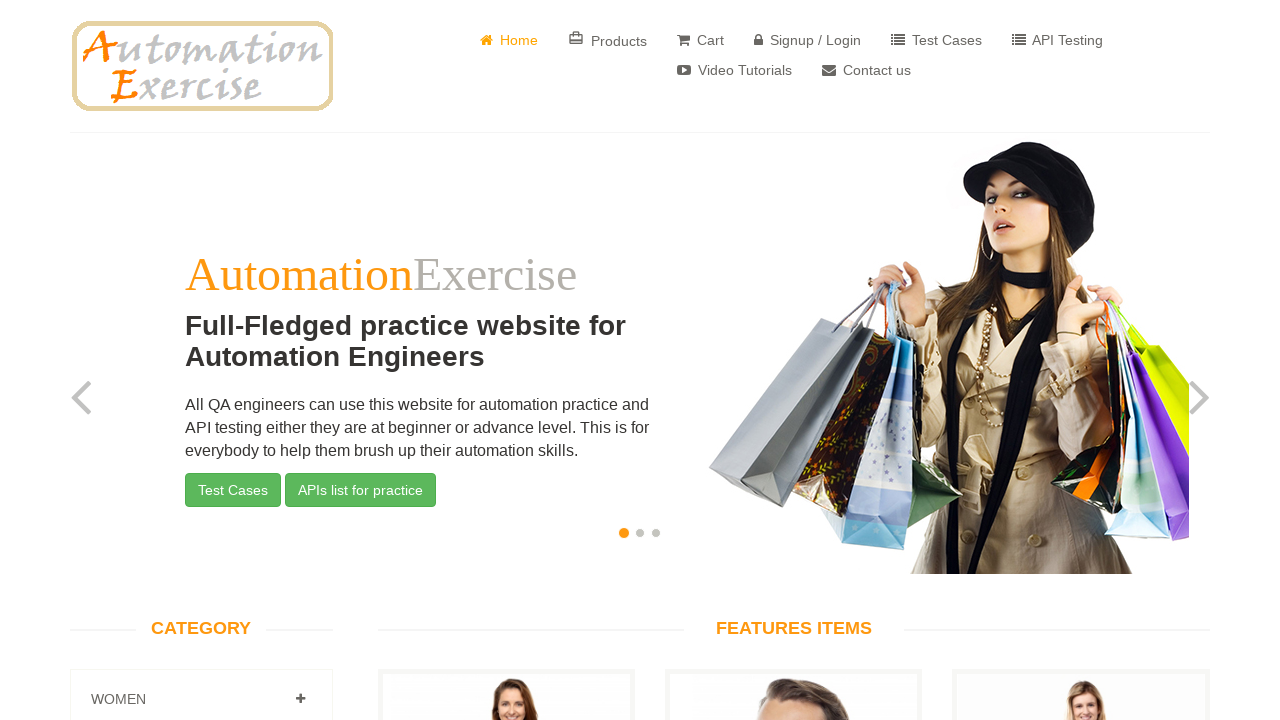

Verified that a category panel is visible
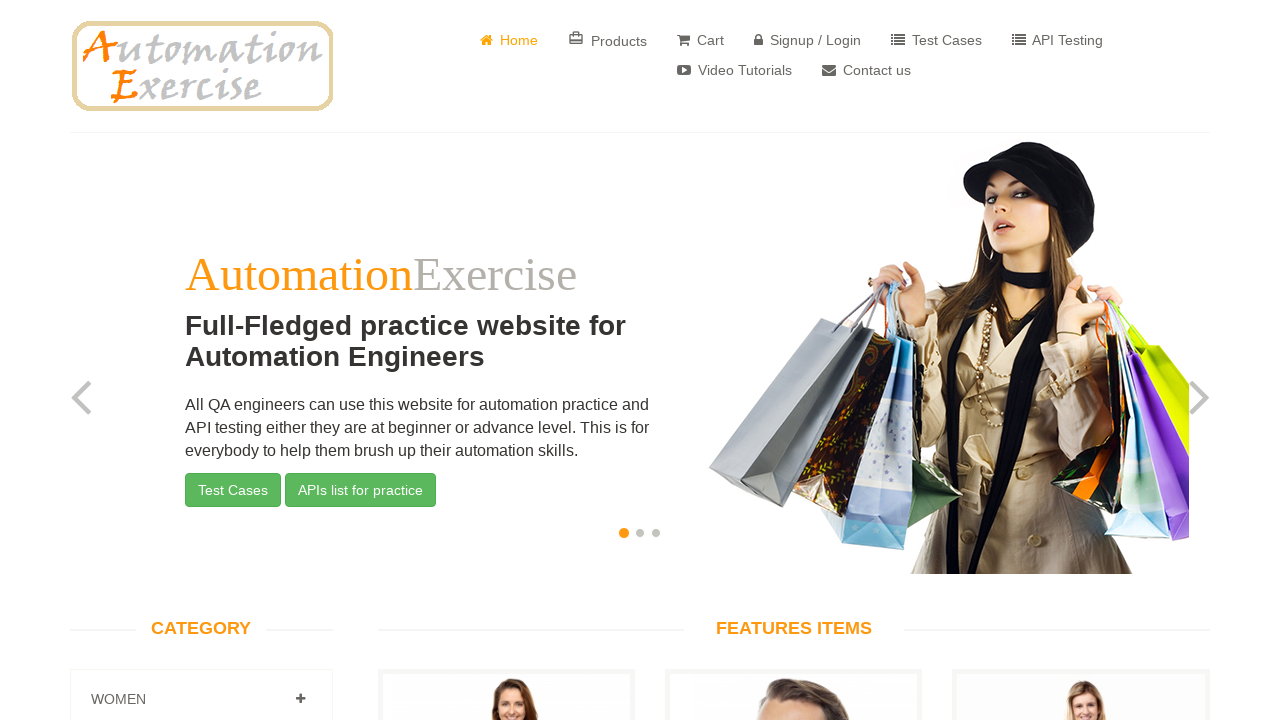

Verified that a category panel is visible
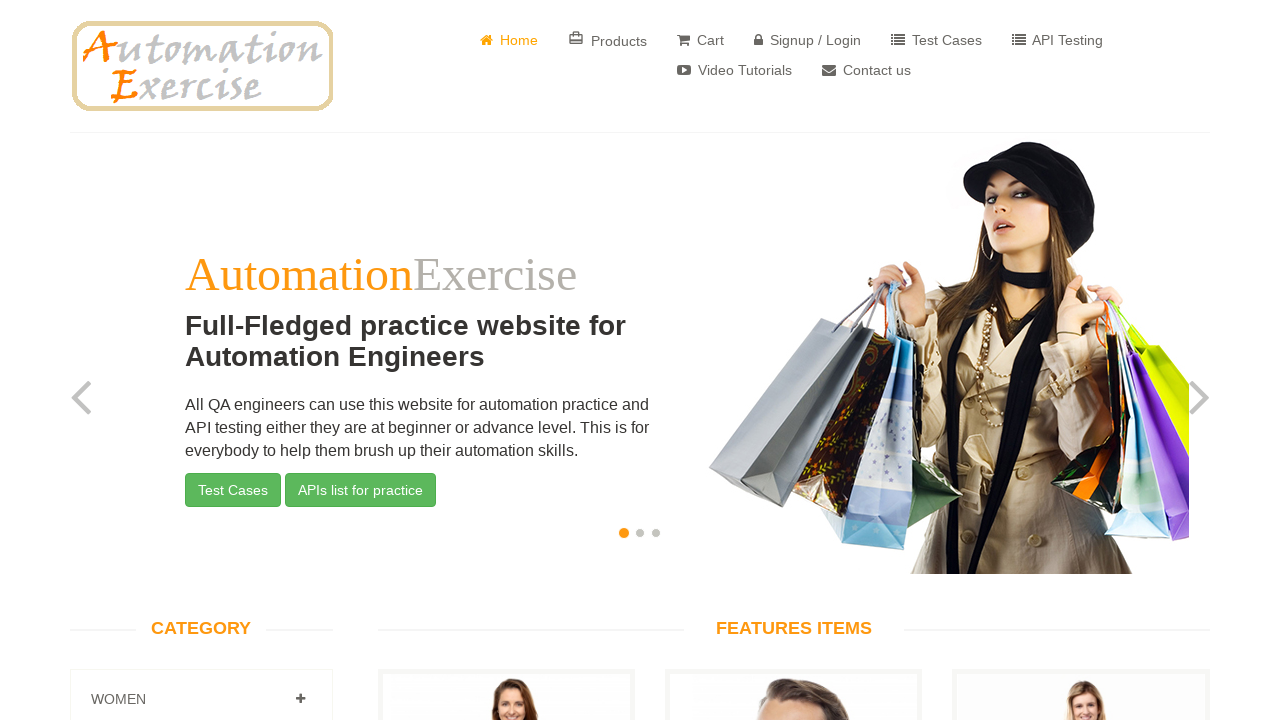

Verified that a category panel is visible
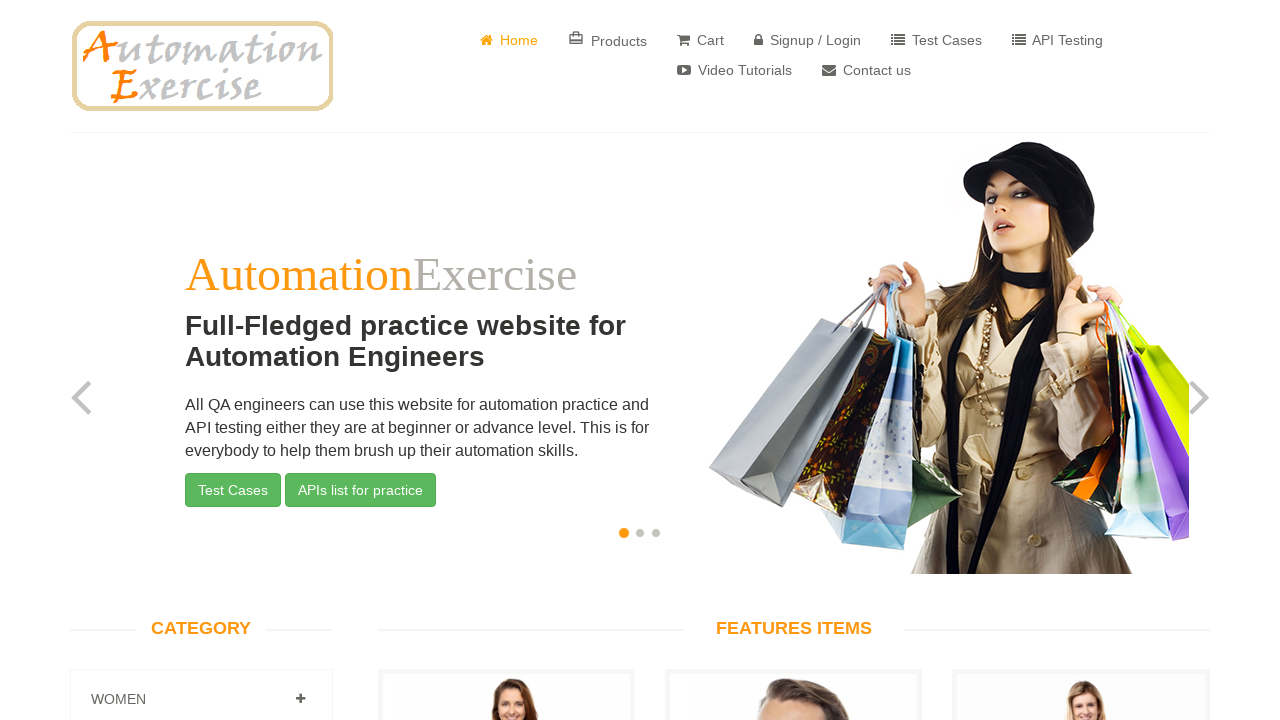

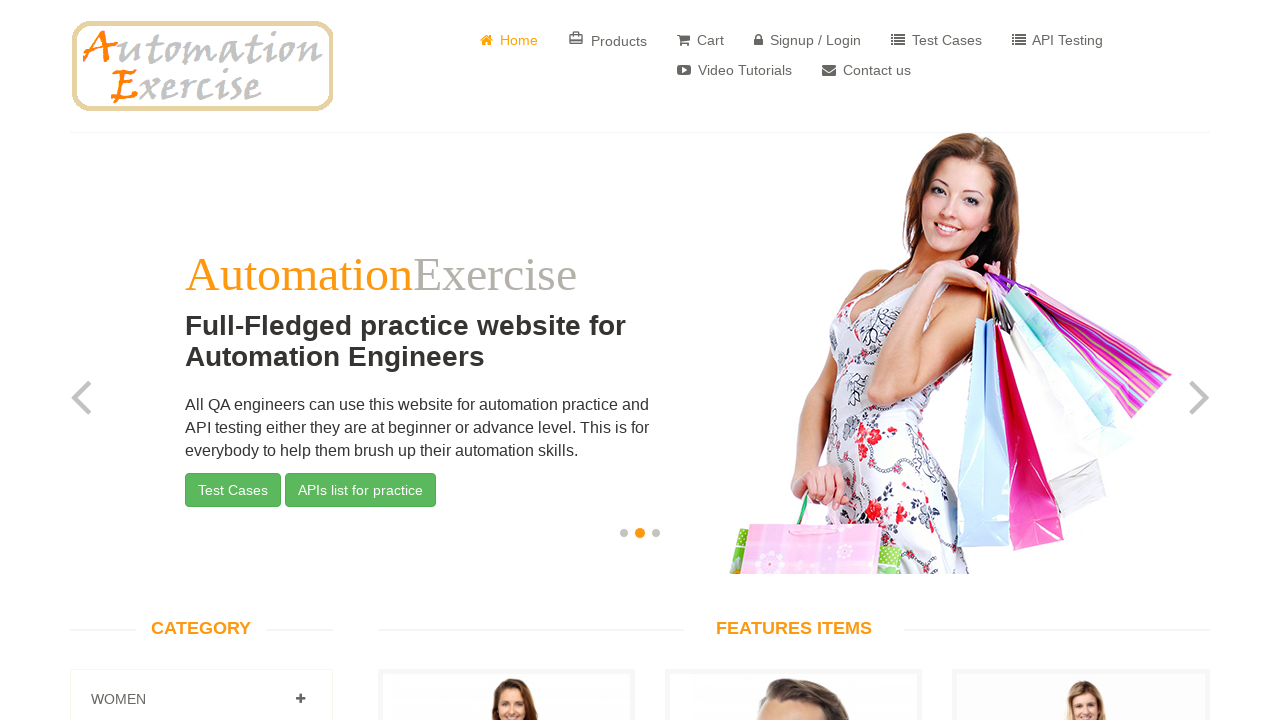